Navigates to a form page and fills an email field that is nested within a shadow DOM element

Starting URL: https://srt.scibd.info/

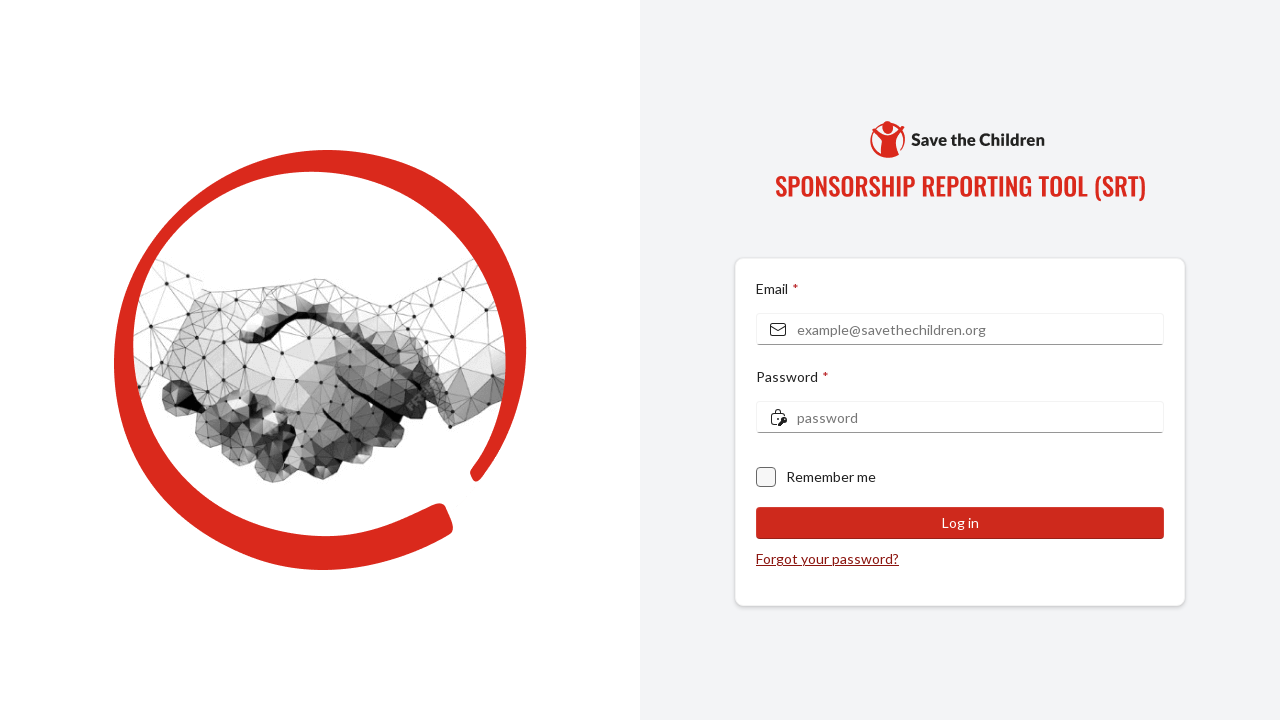

Waited for email input element to be present in DOM
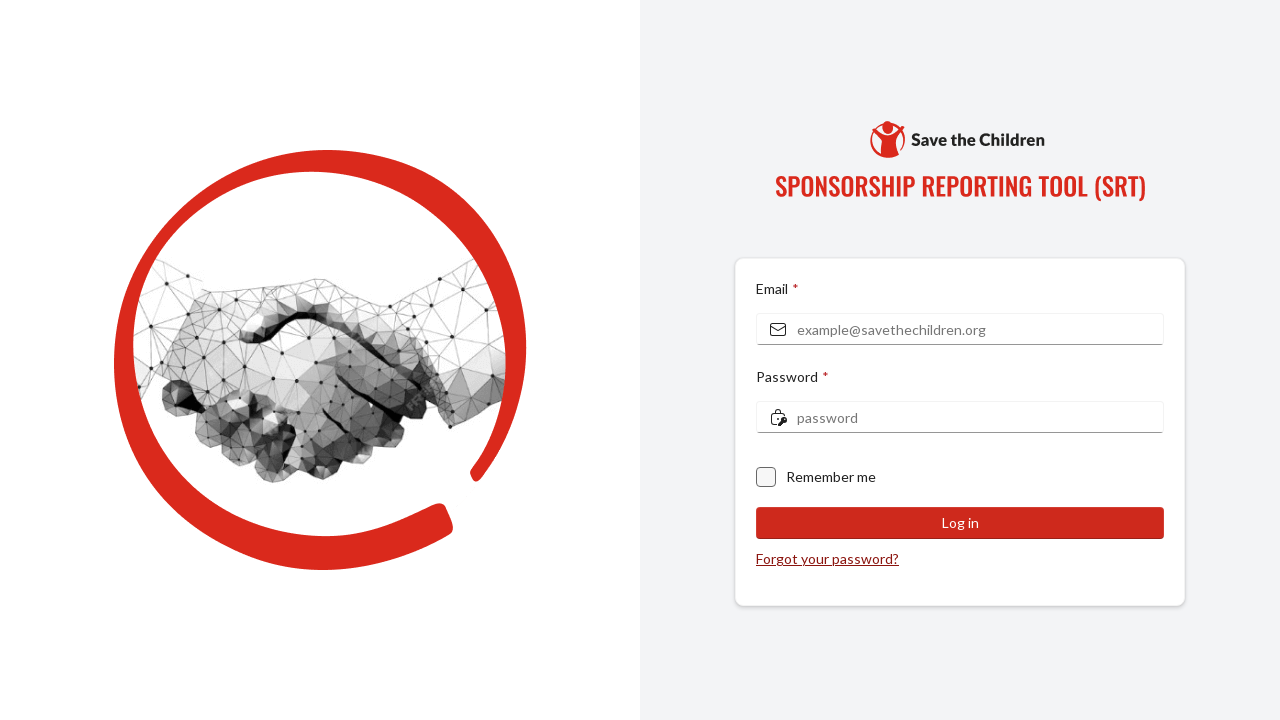

Filled email field nested in shadow DOM with 'testuser123@gmail.com'
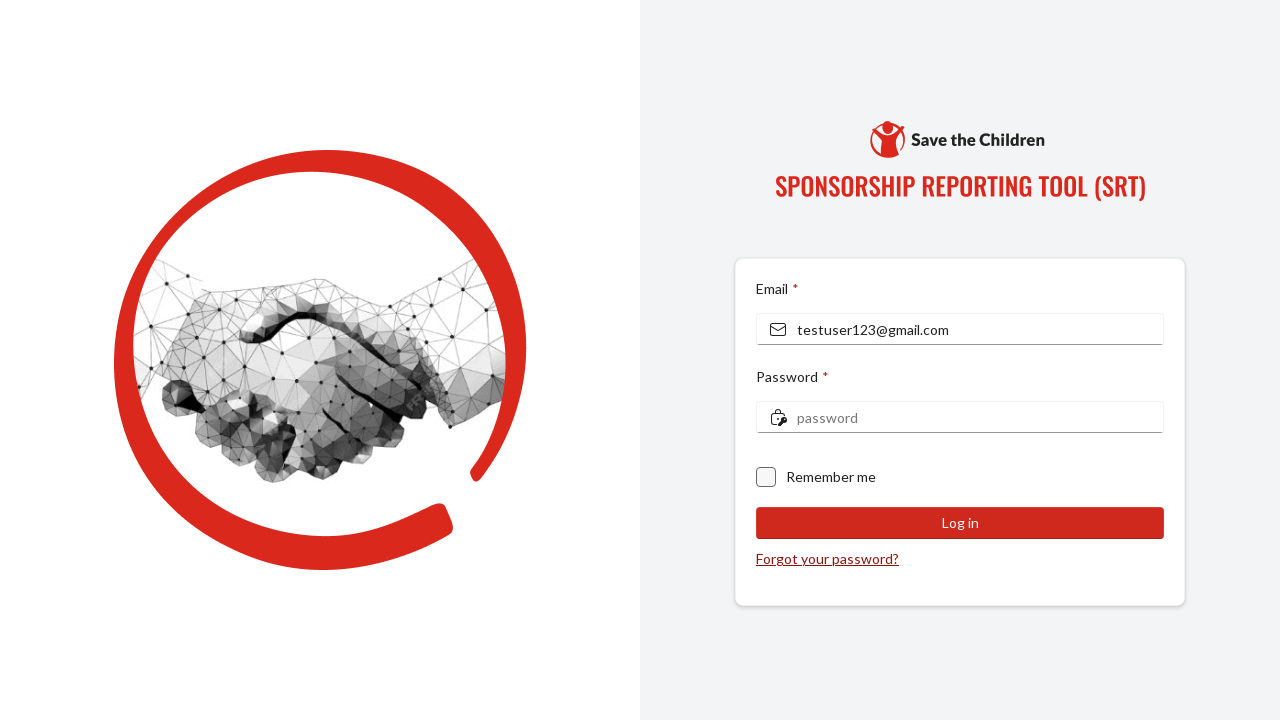

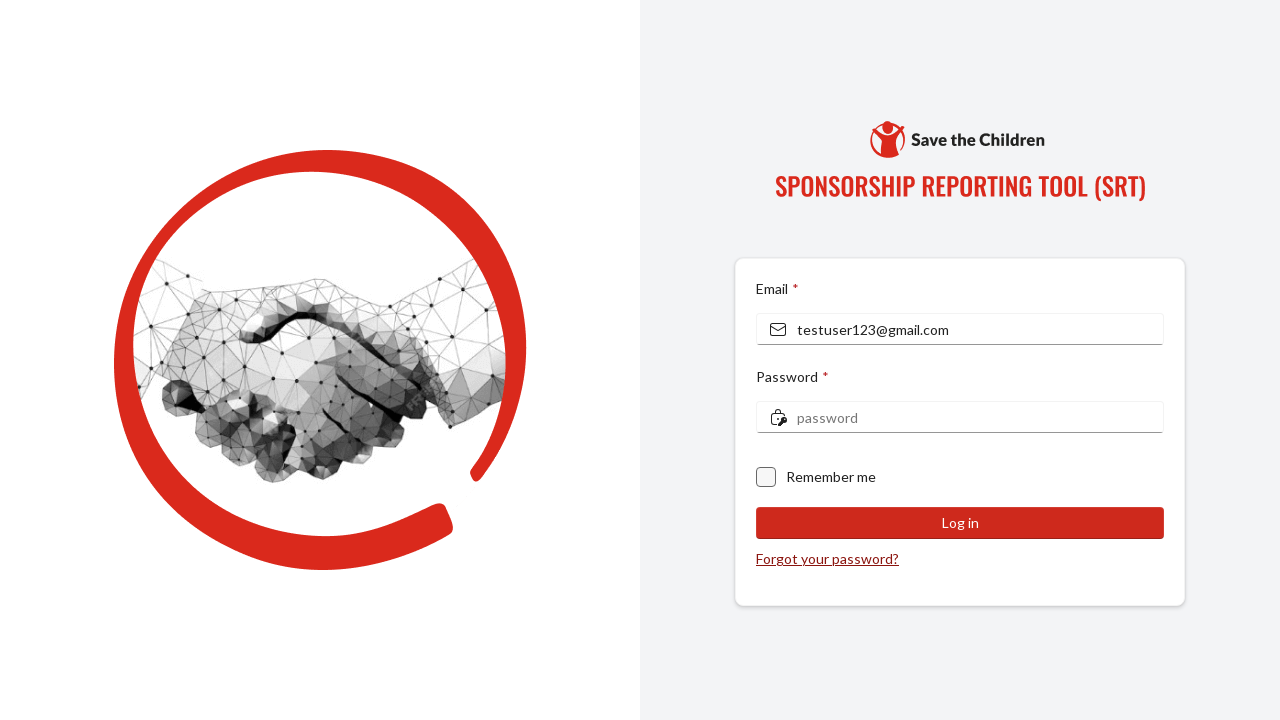